Tests dynamic properties page by verifying a button is initially not visible and then waiting for it to appear after a delay.

Starting URL: https://demoqa.com/dynamic-properties

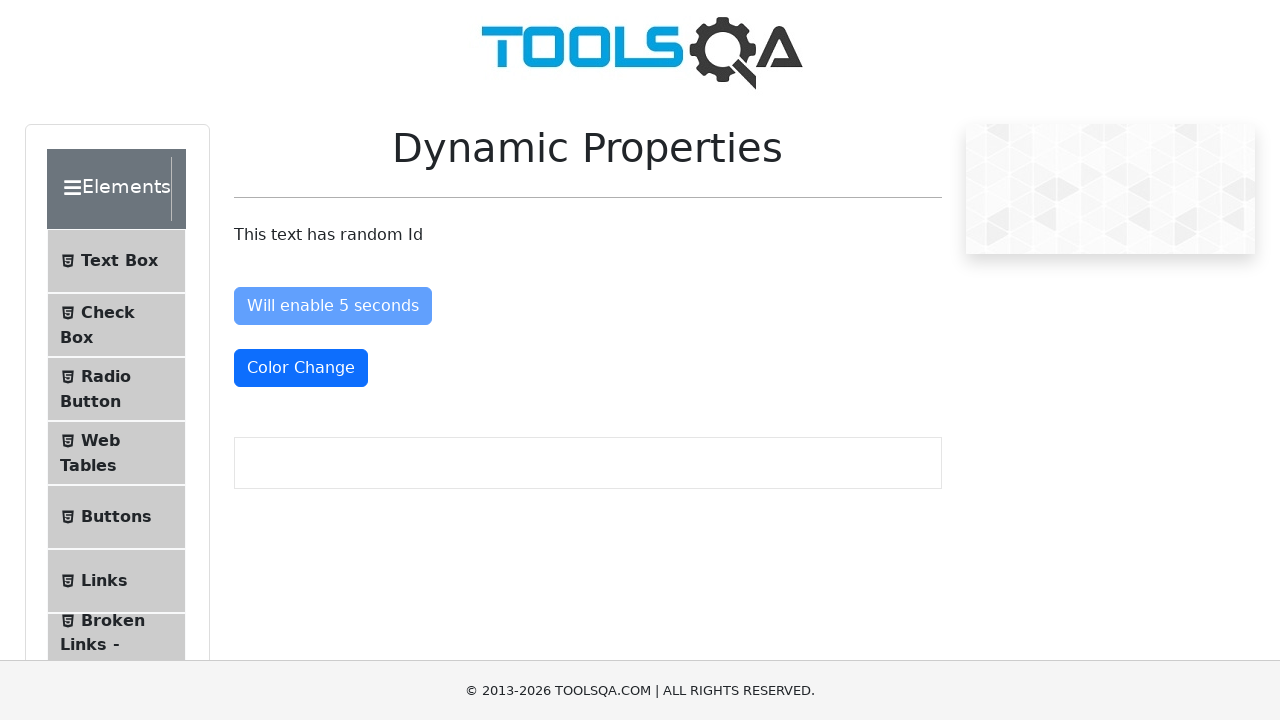

Verified that 'Visible After 5 Seconds' button is not visible initially
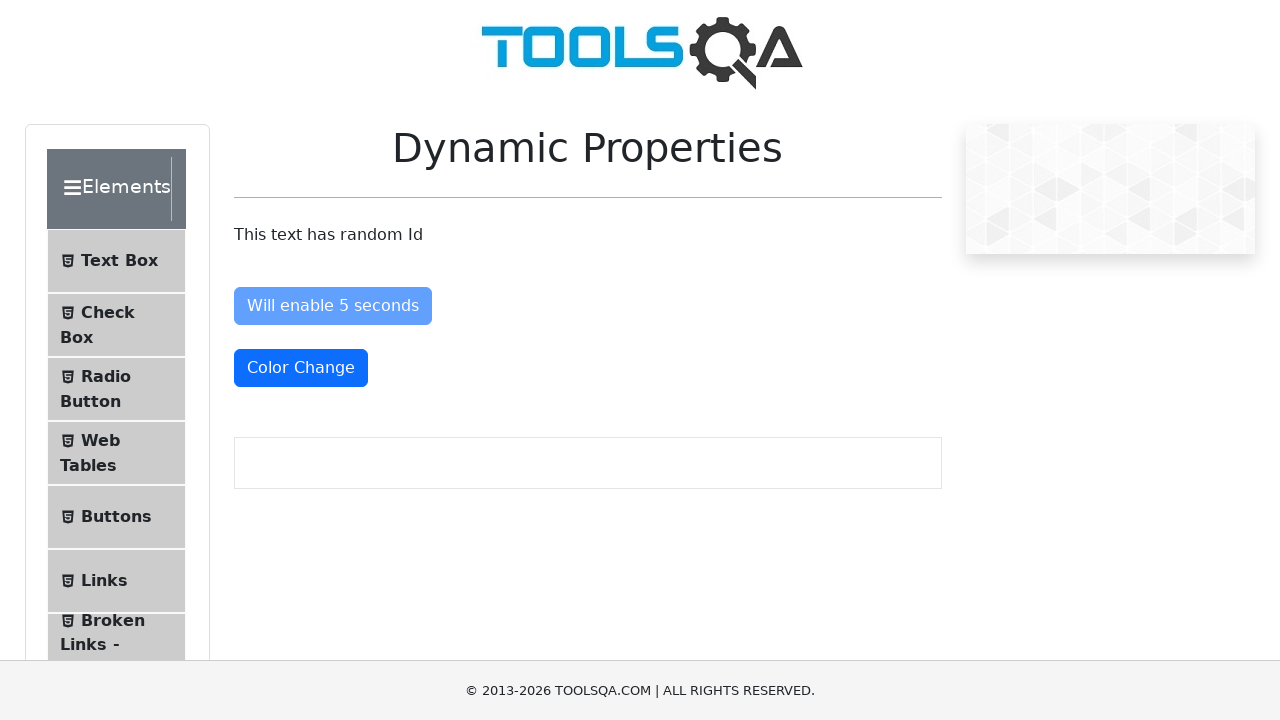

Waited for the button with ID 'visibleAfter' to become visible
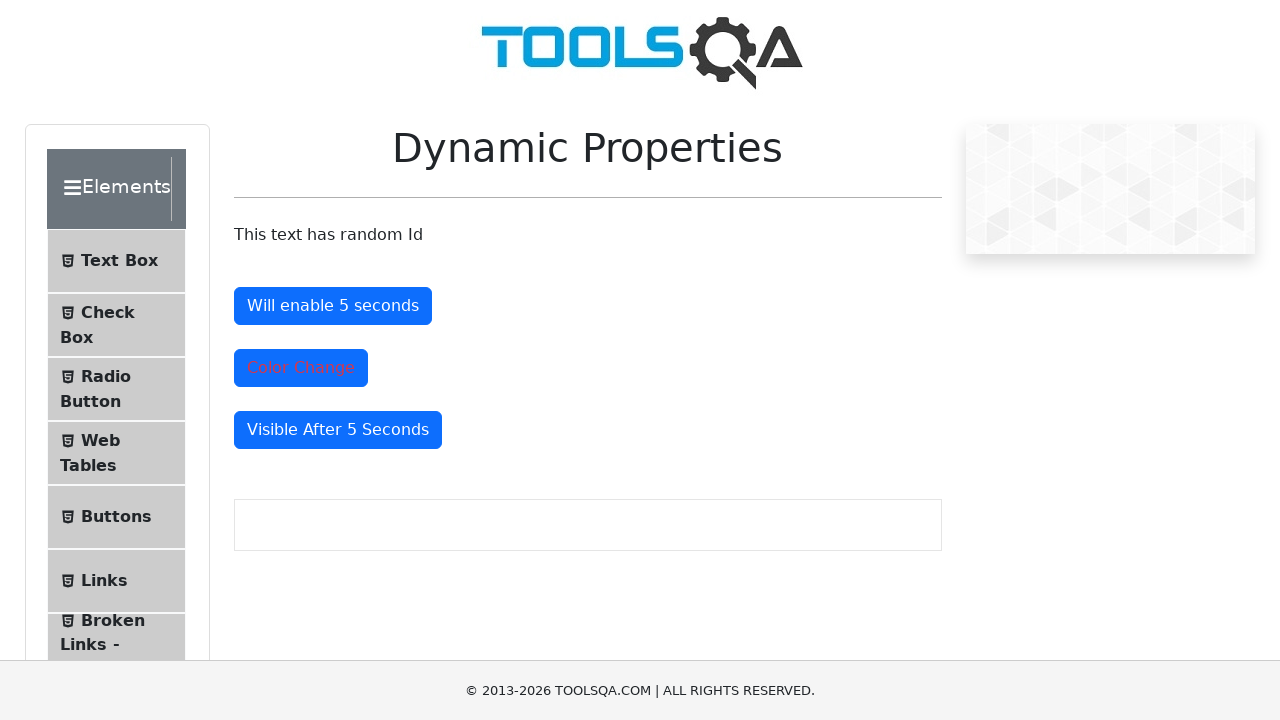

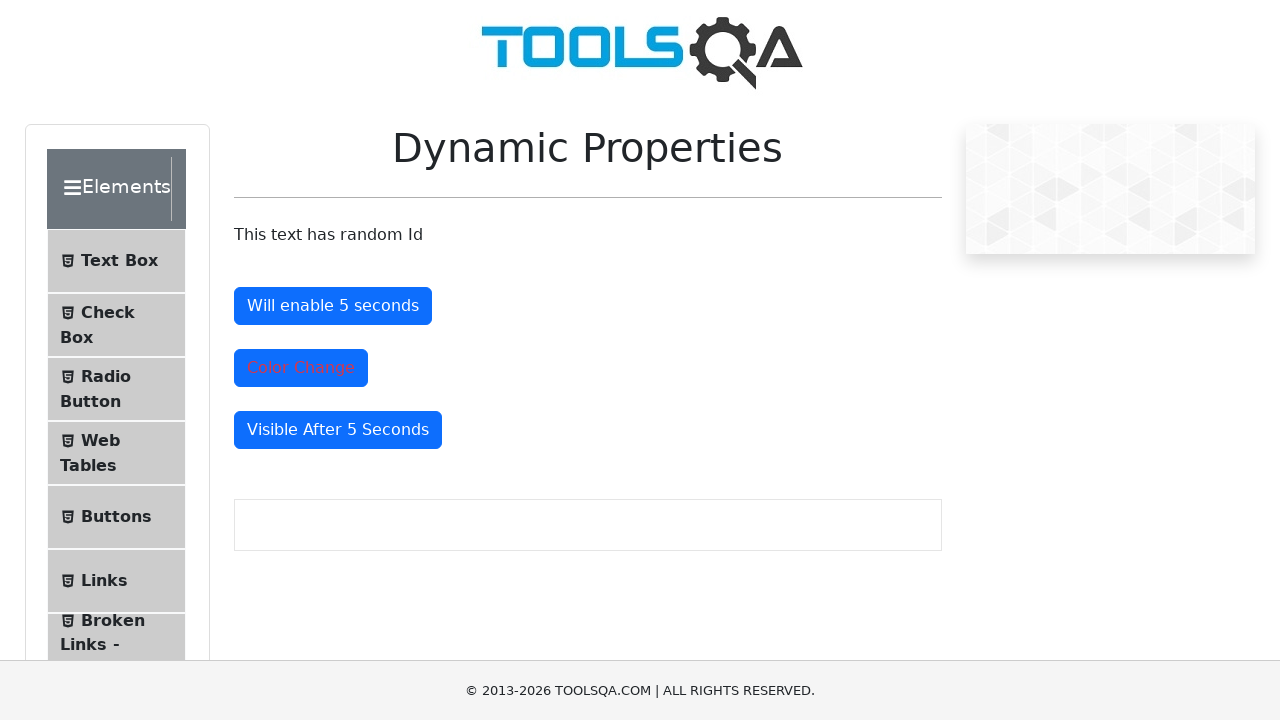